Tests table interaction by clicking a column button and verifying page content

Starting URL: https://kitchen.applitools.com/ingredients/table

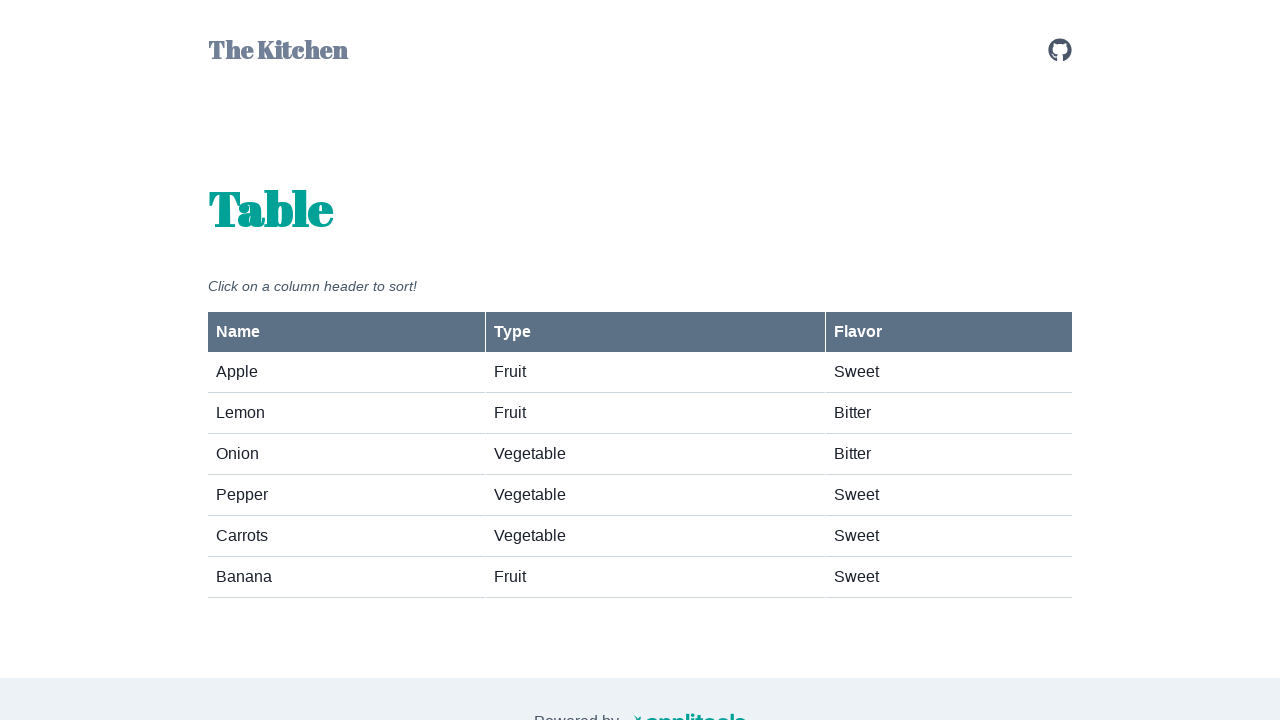

Clicked on column button for 'name' at (346, 332) on #column-button-name
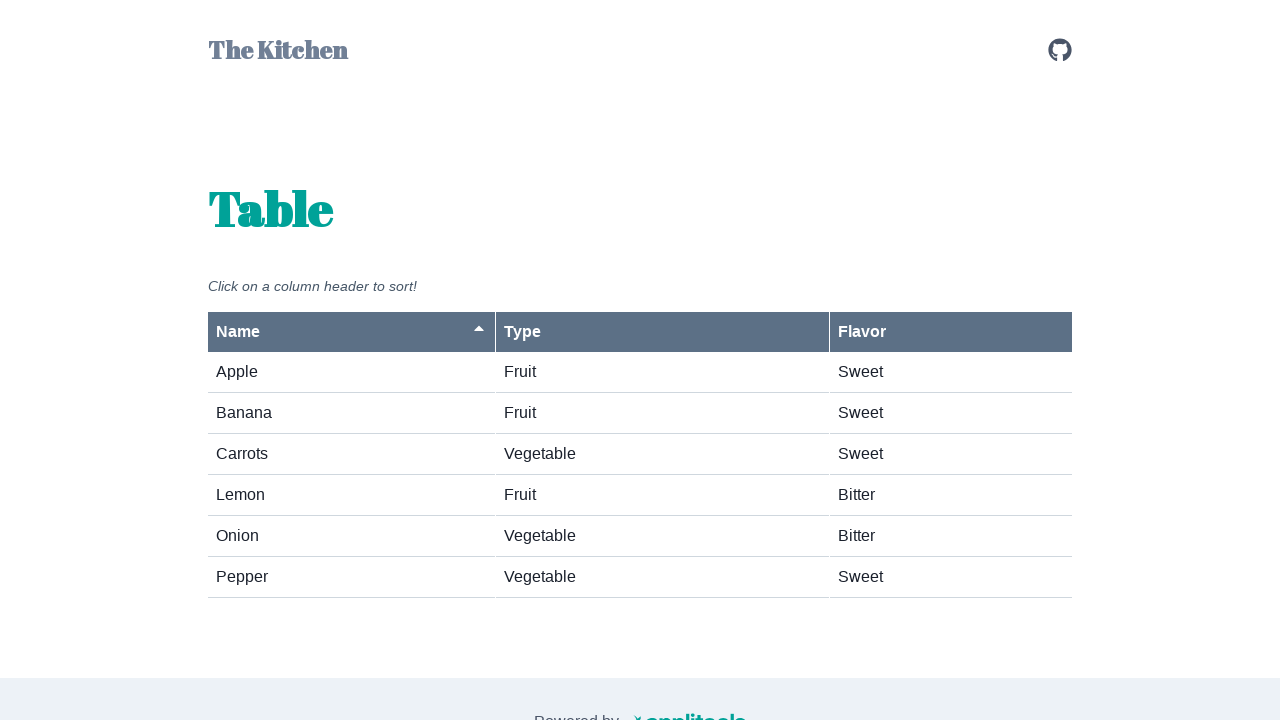

Fruits-vegetables element became visible in table
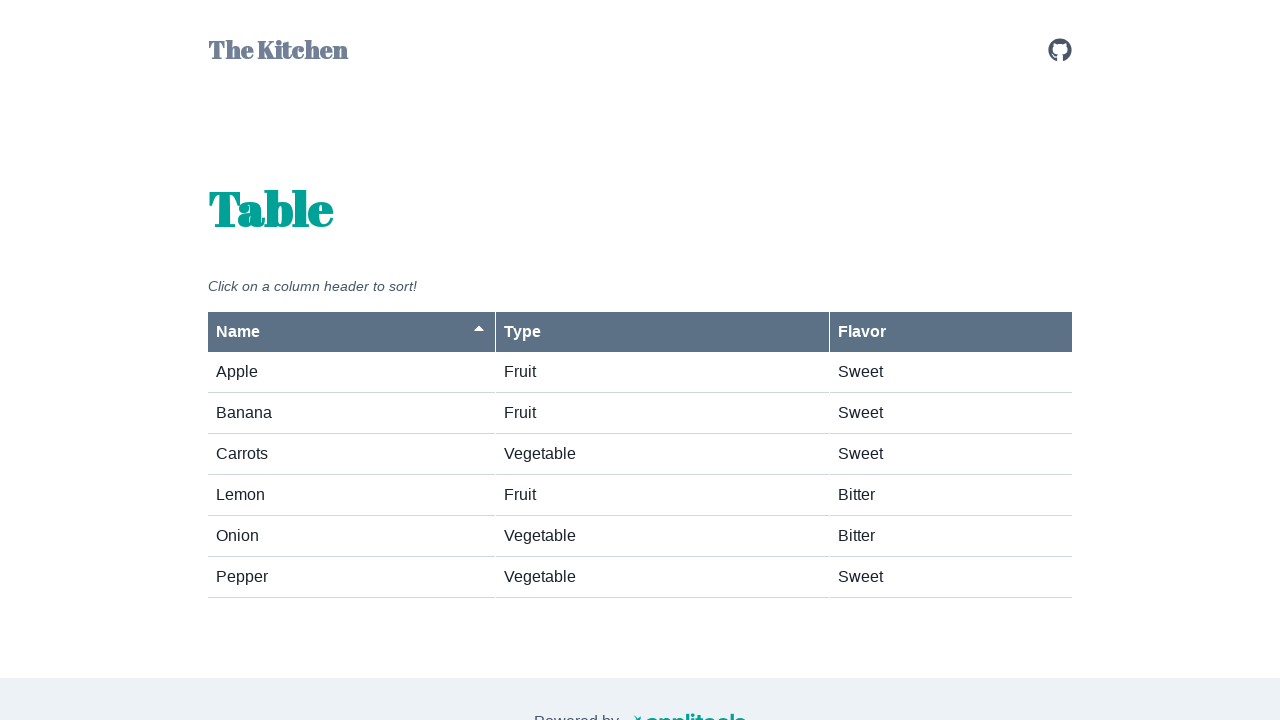

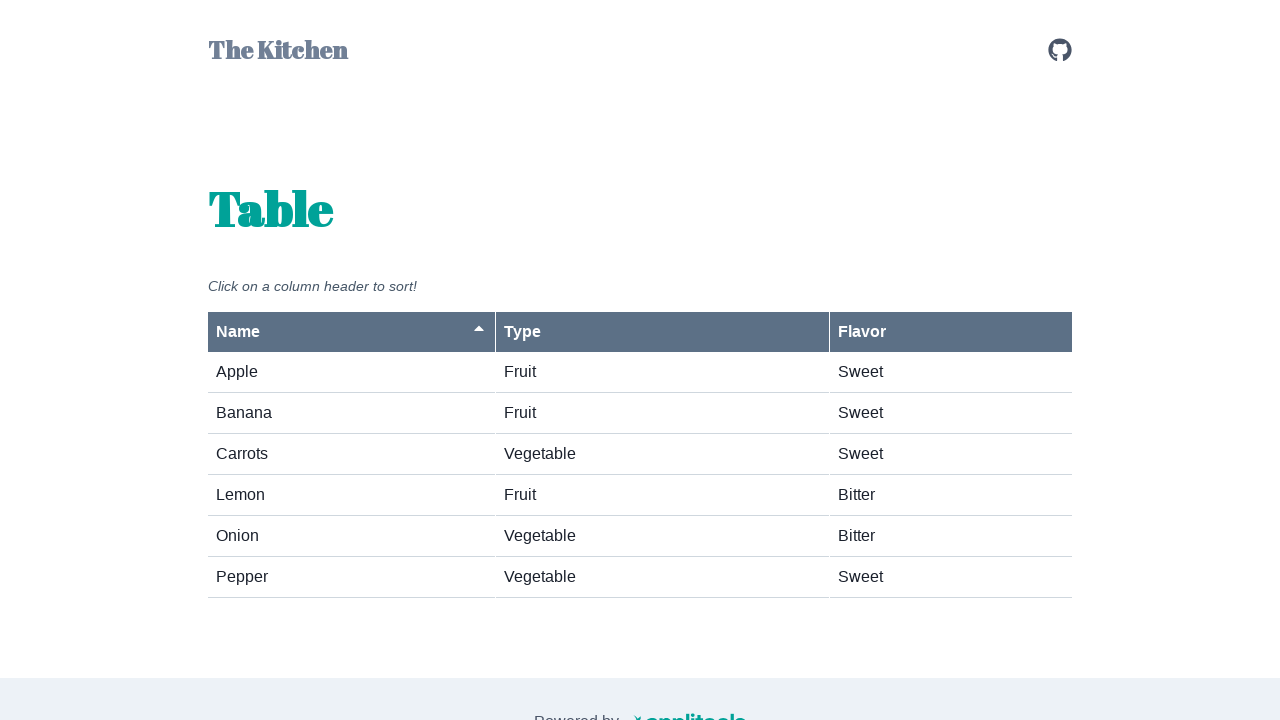